Tests a dummy travel booking form by filling in departure and destination cities using JavaScript execution

Starting URL: https://automationbysqatools.blogspot.com/2021/05/dummy-website.html

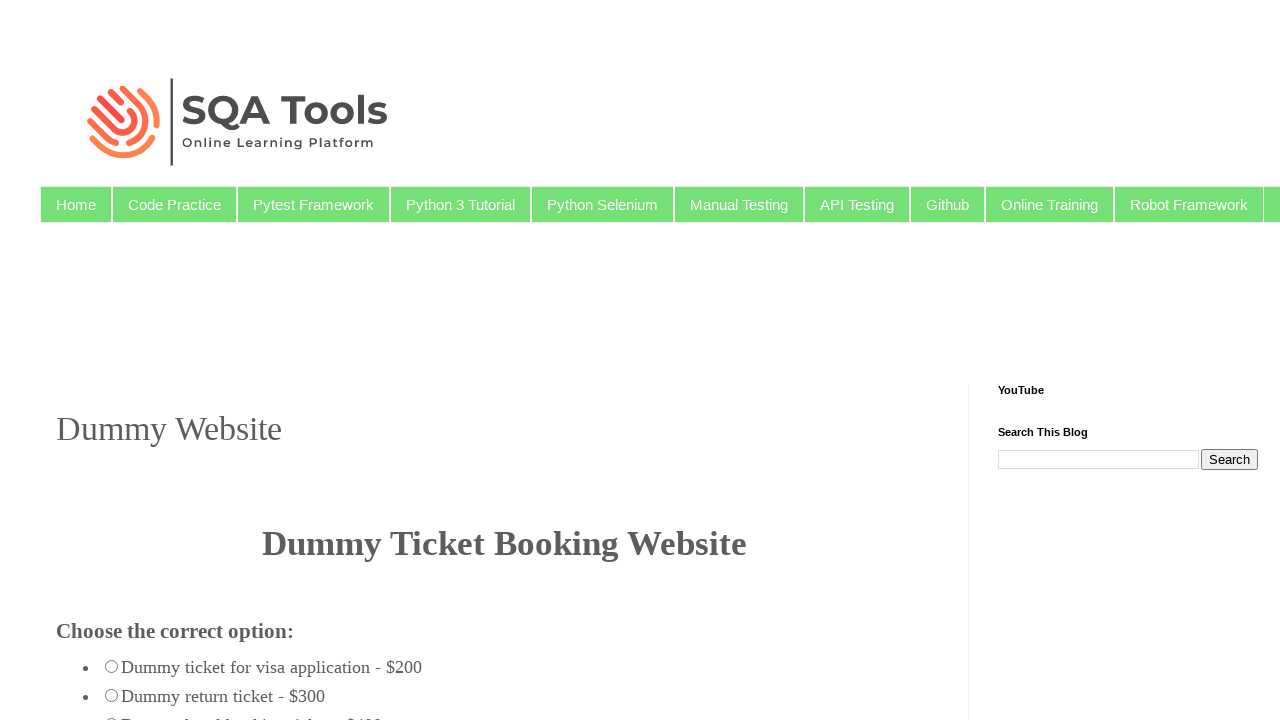

Filled departure city field with 'Mumbai' on #fromcity
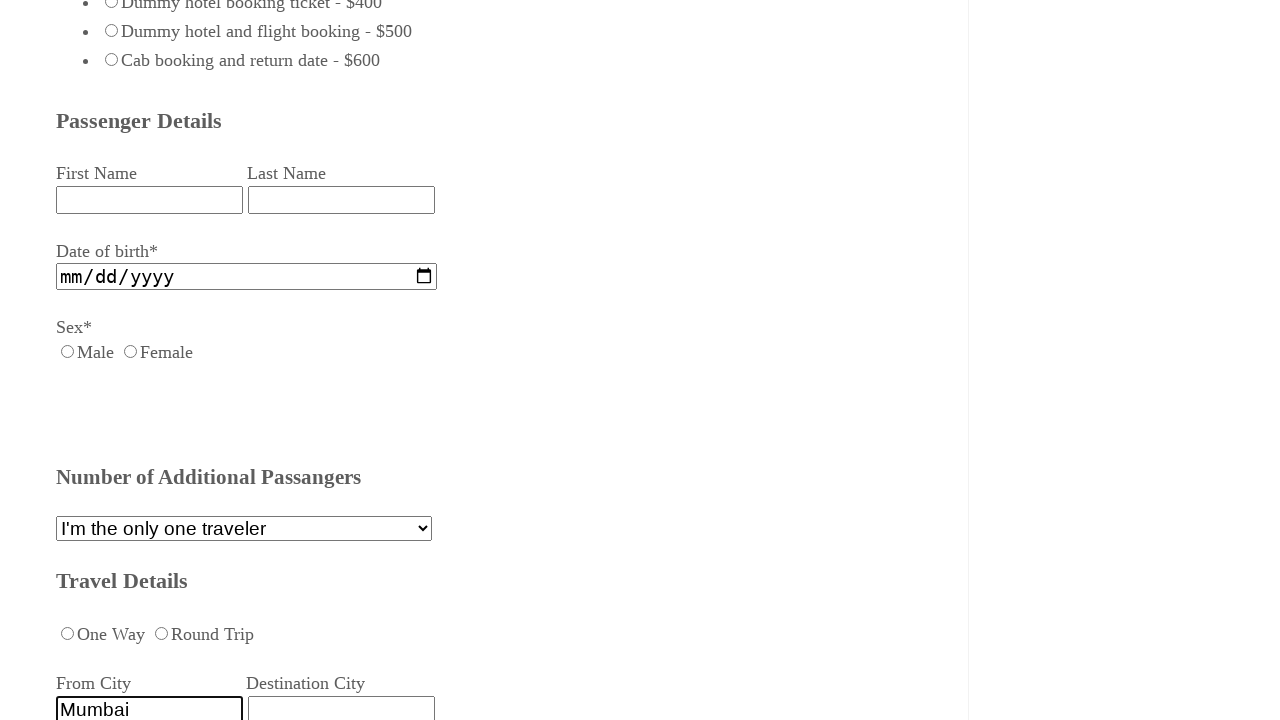

Filled destination city field with 'Kolkata' on #destcity
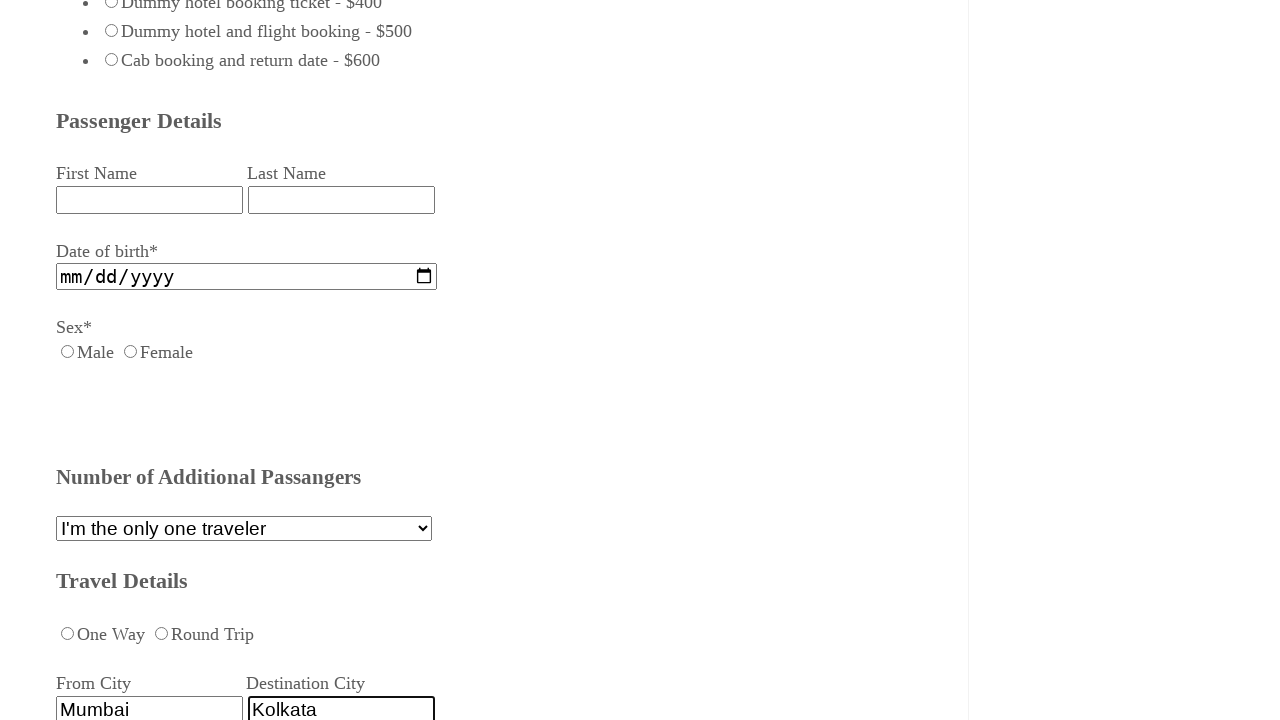

Waited 5 seconds for form fields to be populated
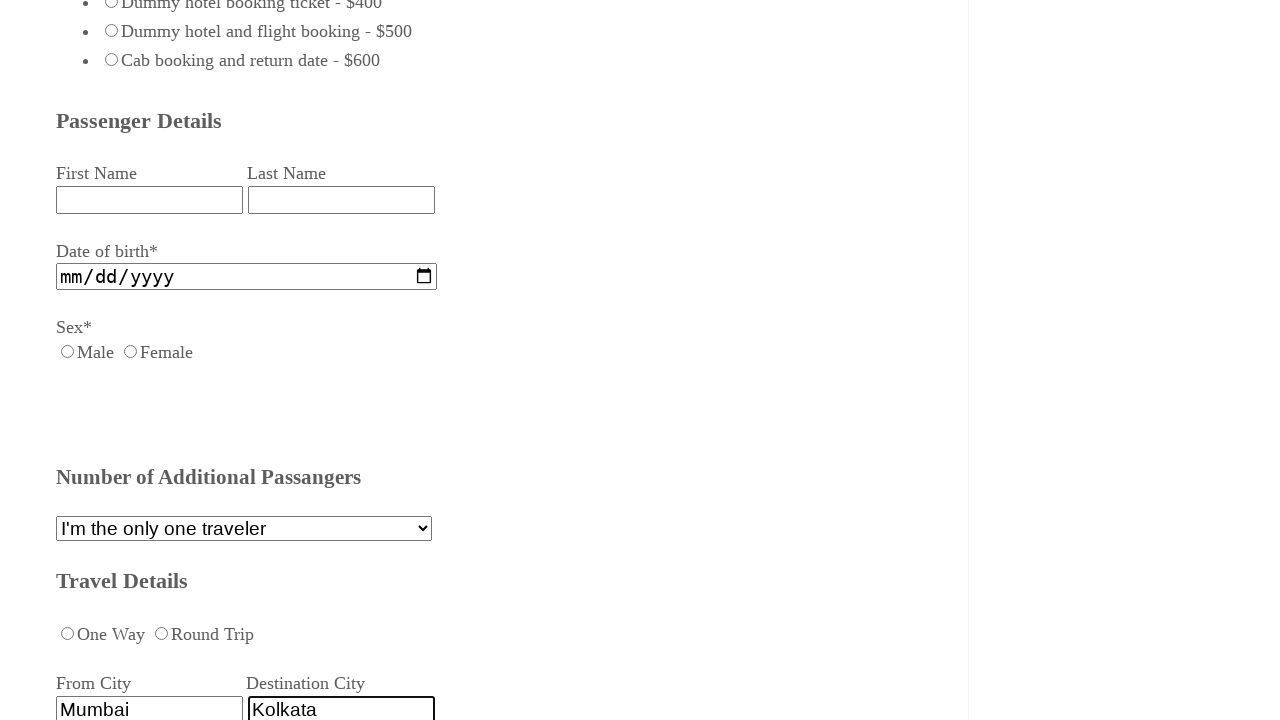

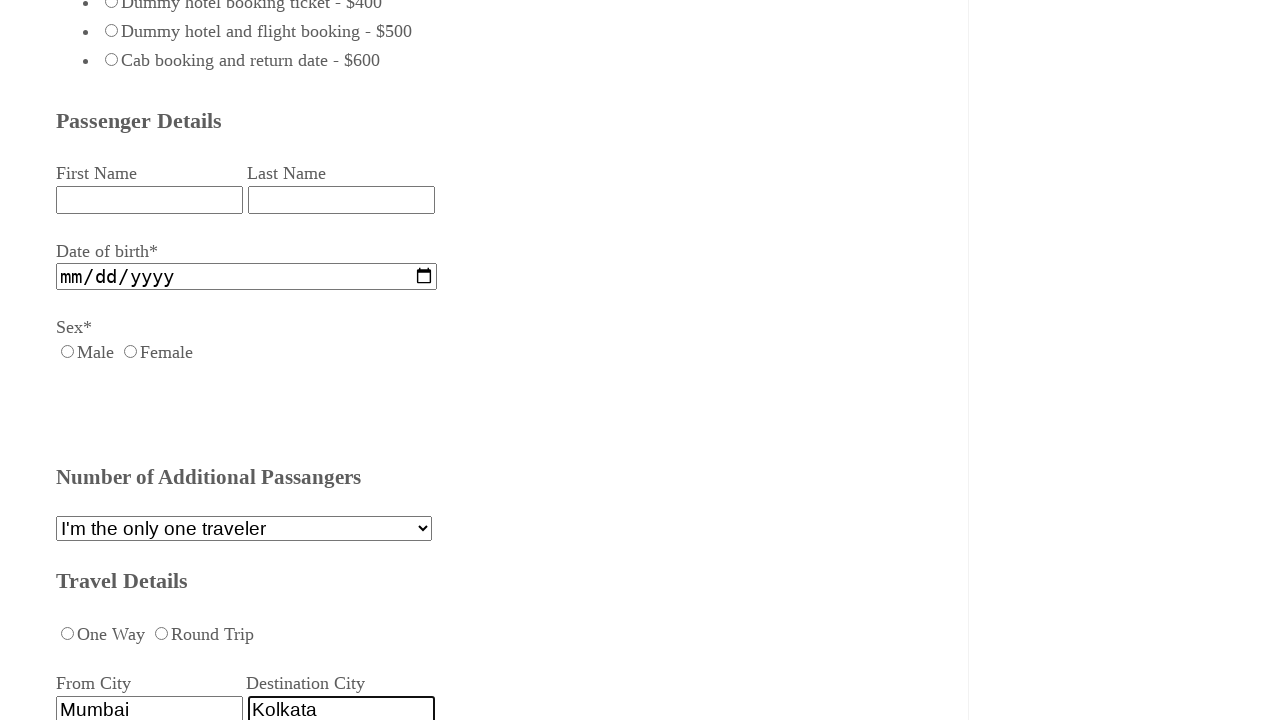